Tests a slow calculator application by setting a delay, performing an addition operation (7 + 8), and verifying the result equals 15

Starting URL: https://bonigarcia.dev/selenium-webdriver-java/slow-calculator.html

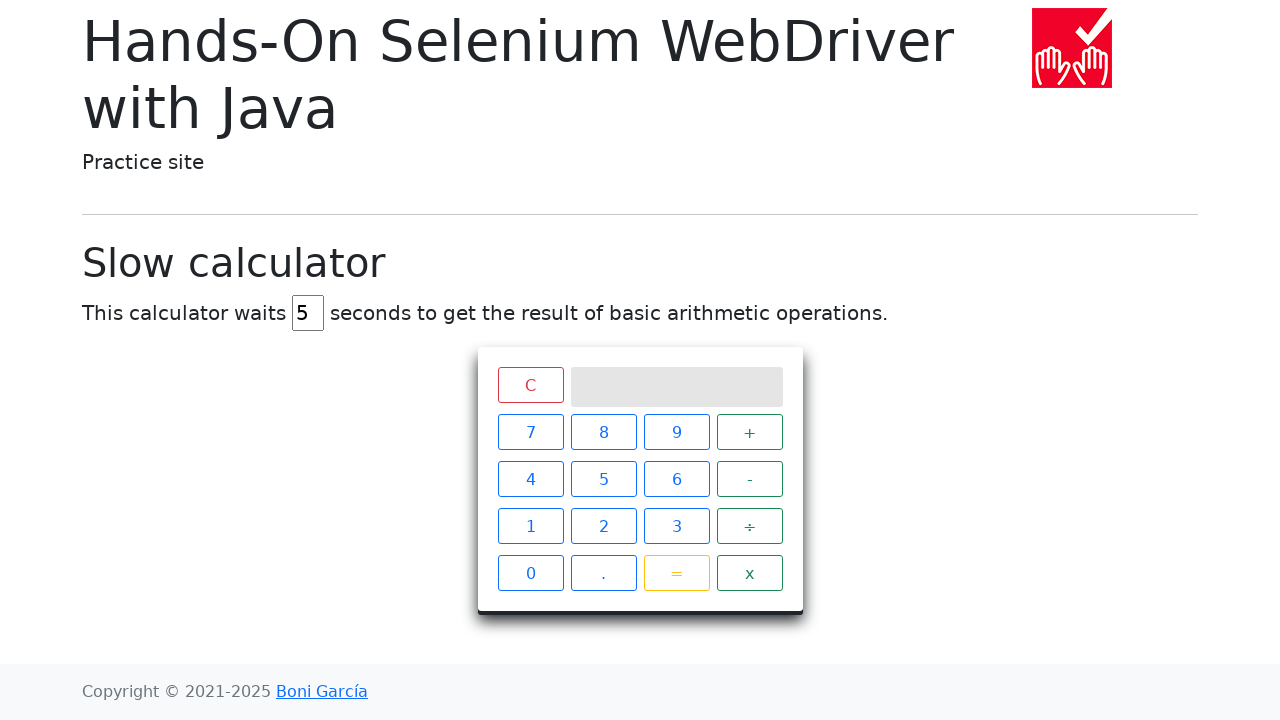

Cleared the delay field on #delay
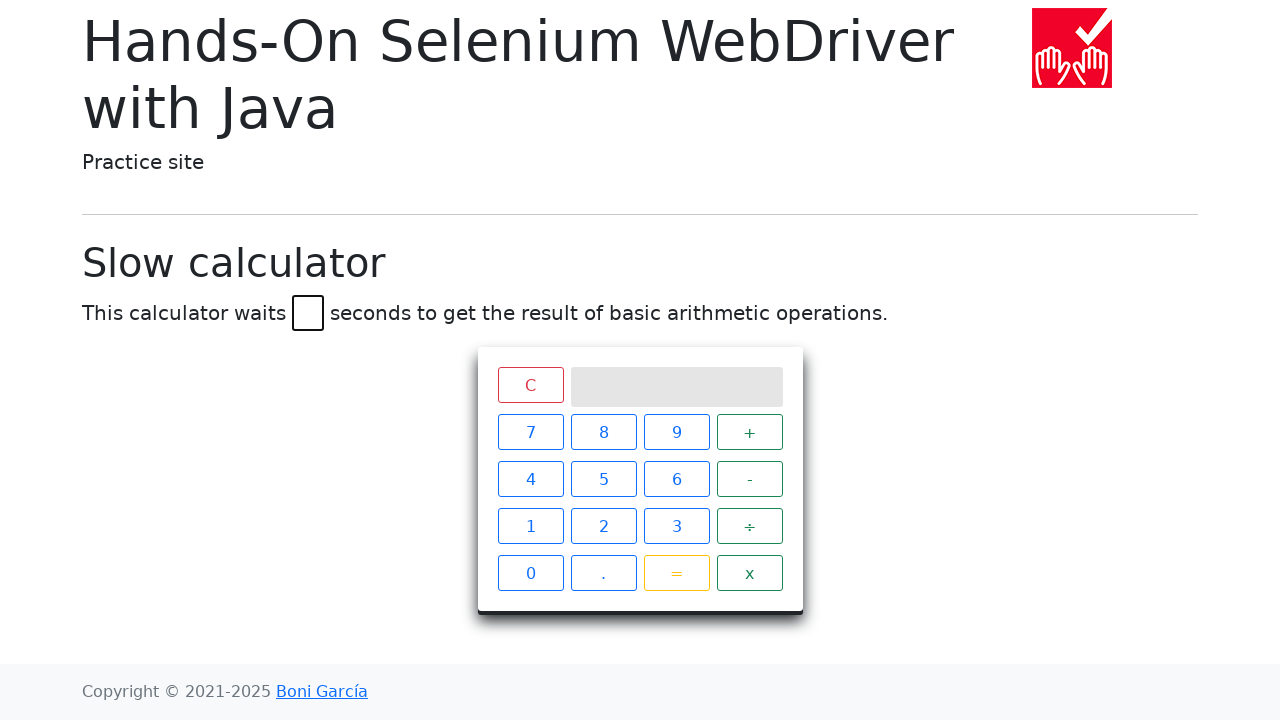

Set delay to 45 seconds on #delay
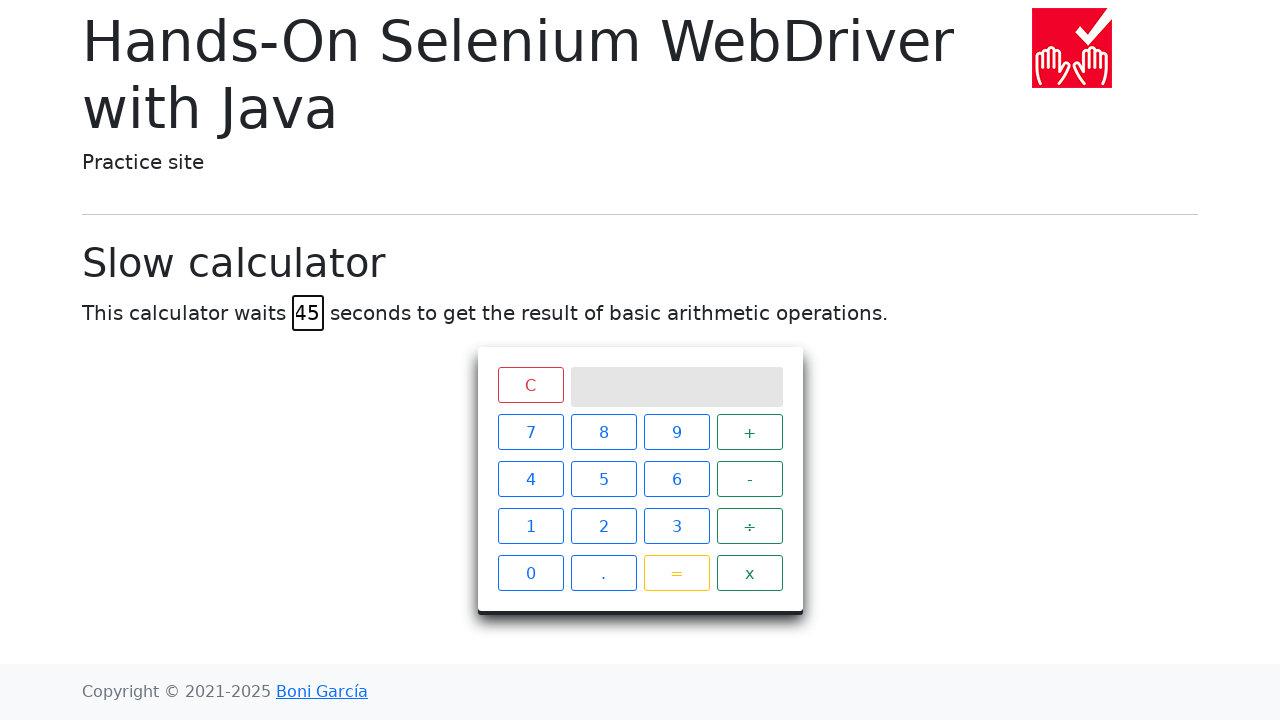

Clicked calculator button '7' at (530, 432) on xpath=//span[text()='7']
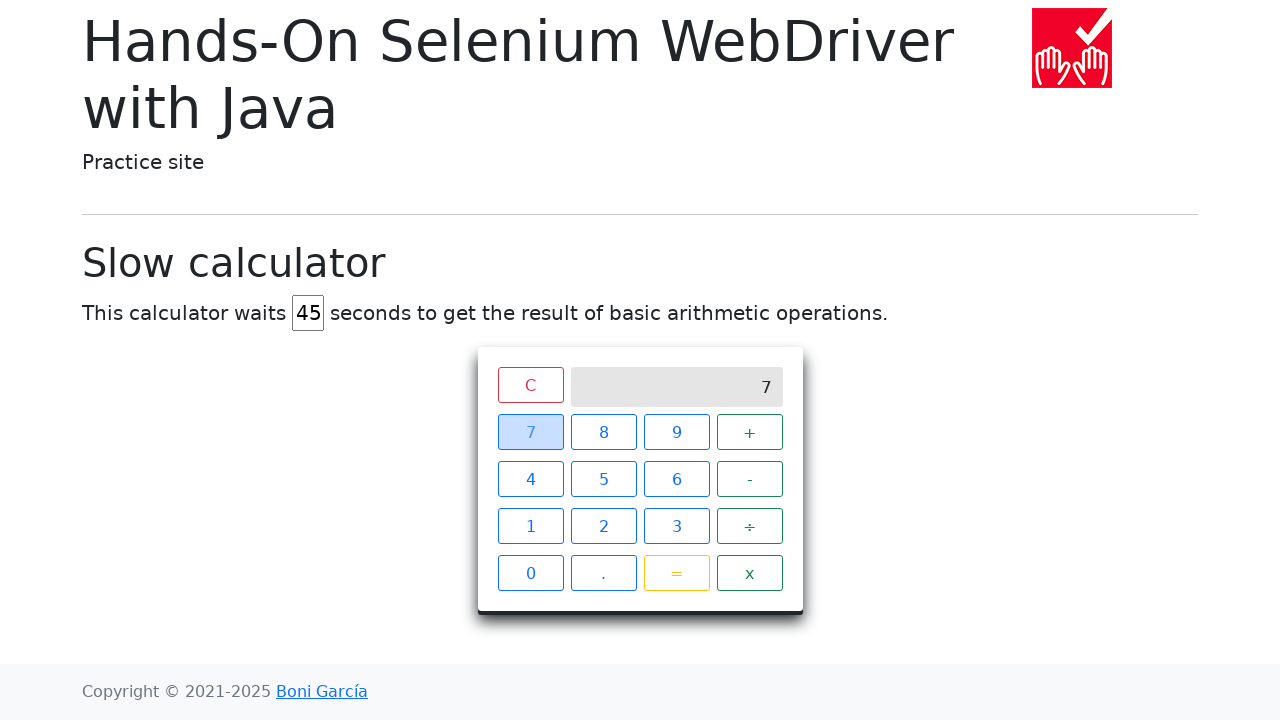

Clicked calculator button '+' at (750, 432) on xpath=//span[text()='+']
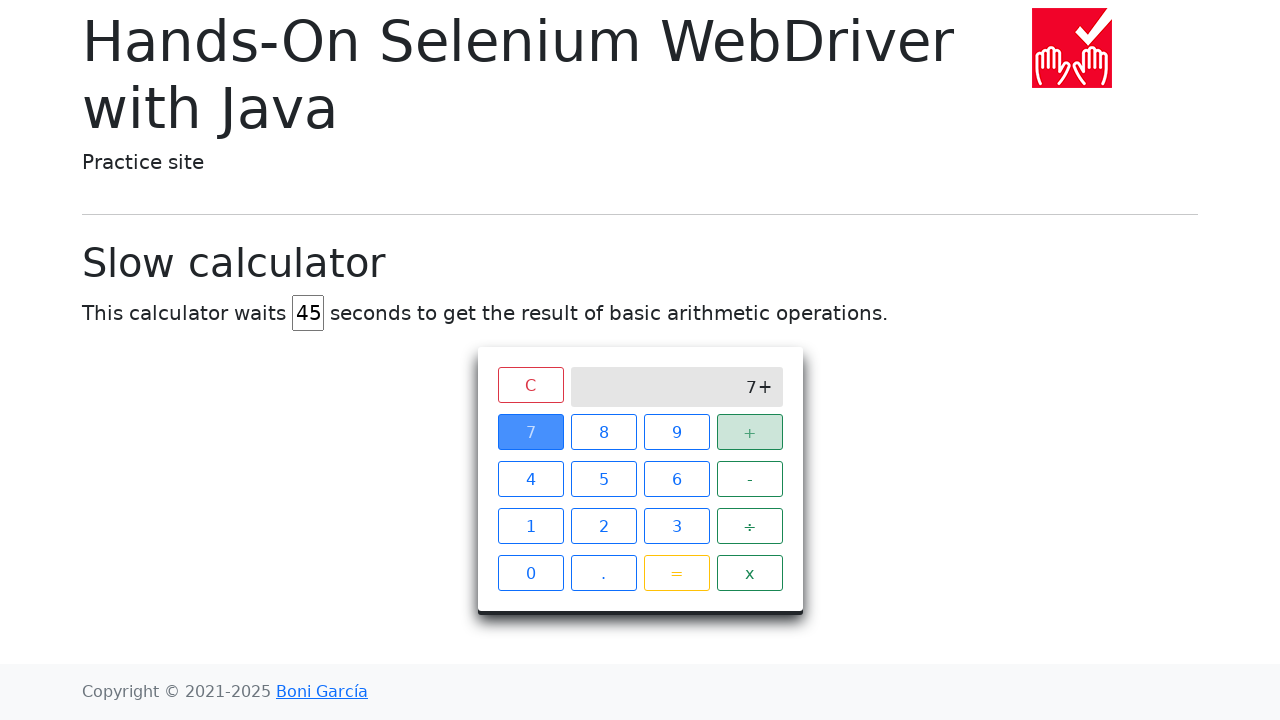

Clicked calculator button '8' at (604, 432) on xpath=//span[text()='8']
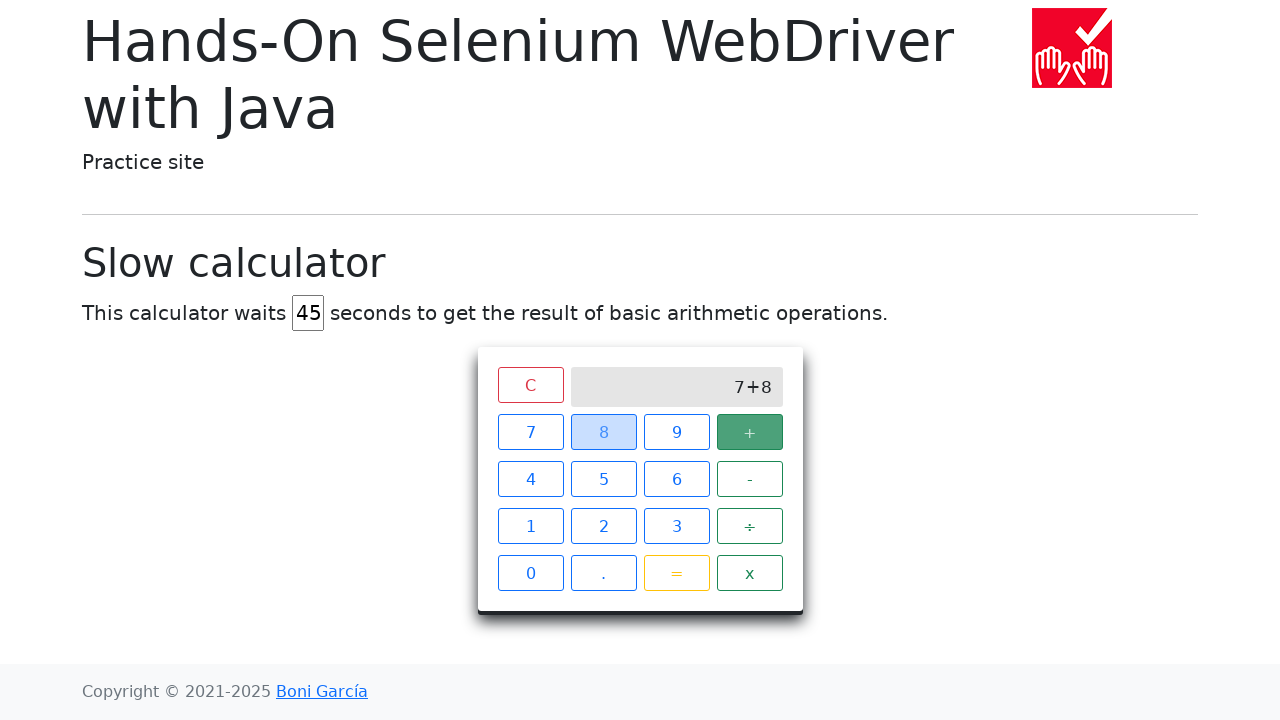

Clicked calculator button '=' at (676, 573) on xpath=//span[text()='=']
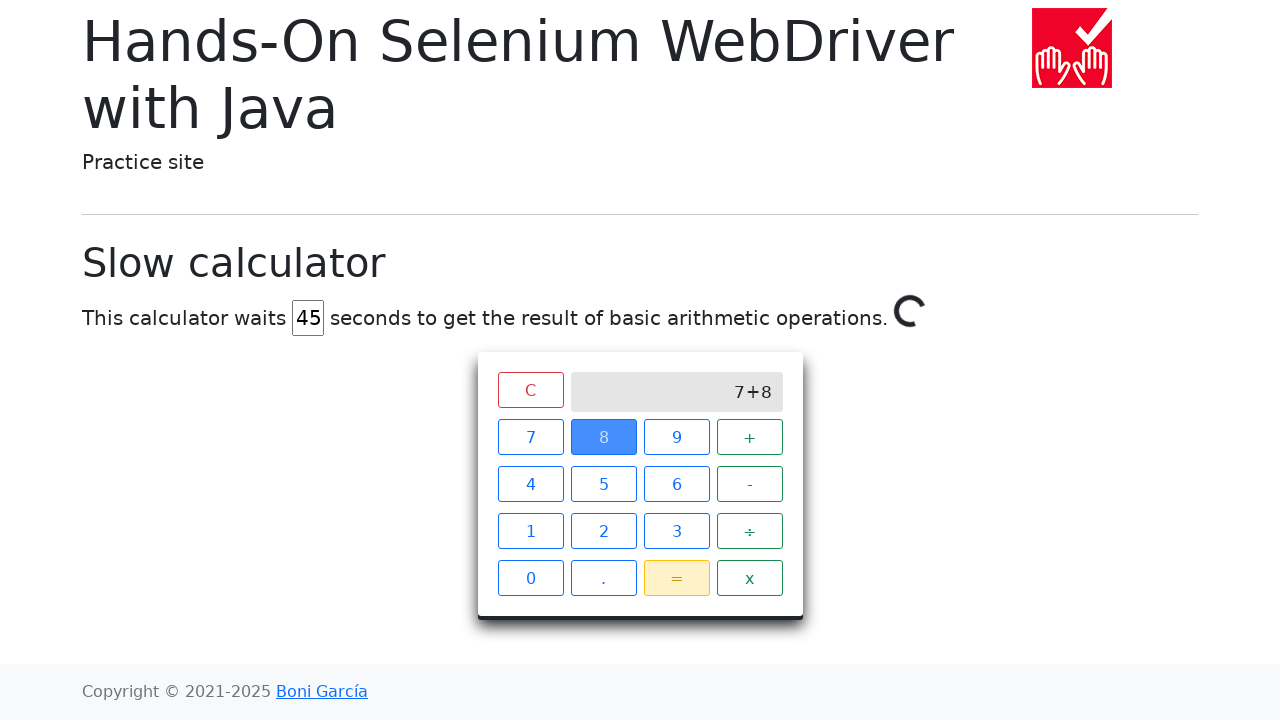

Verified calculator result equals 15 after 45-second delay
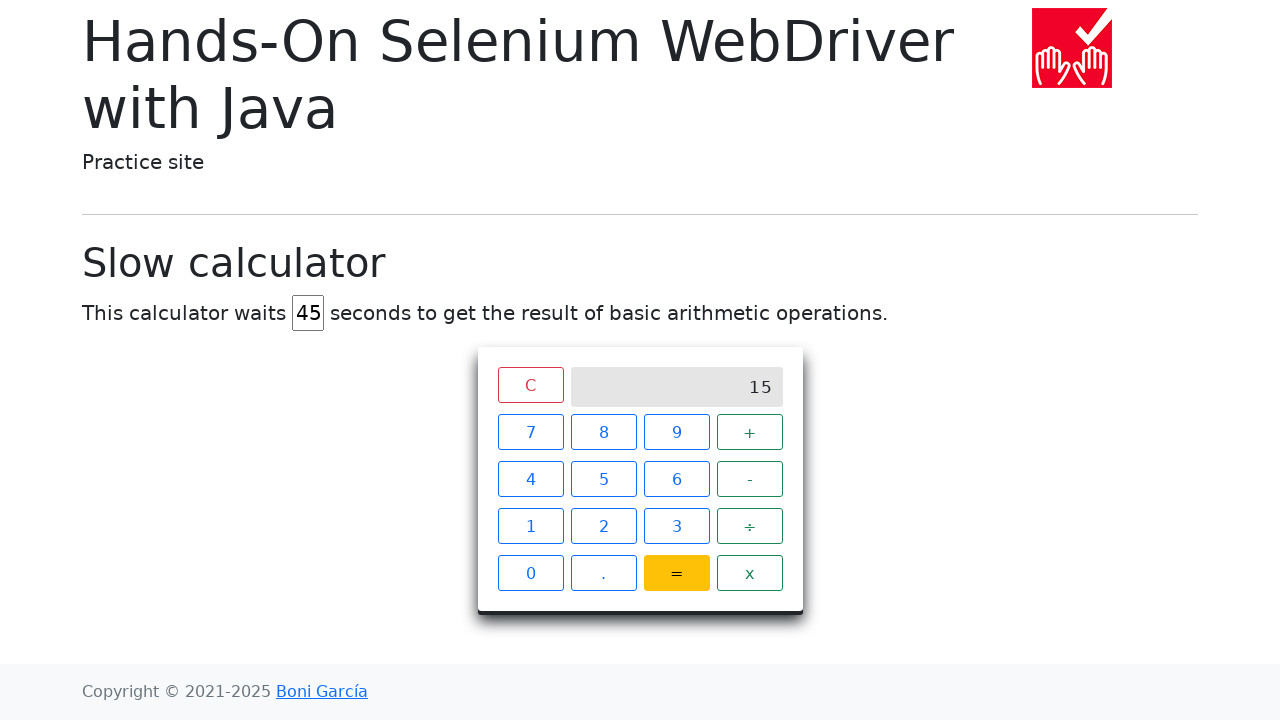

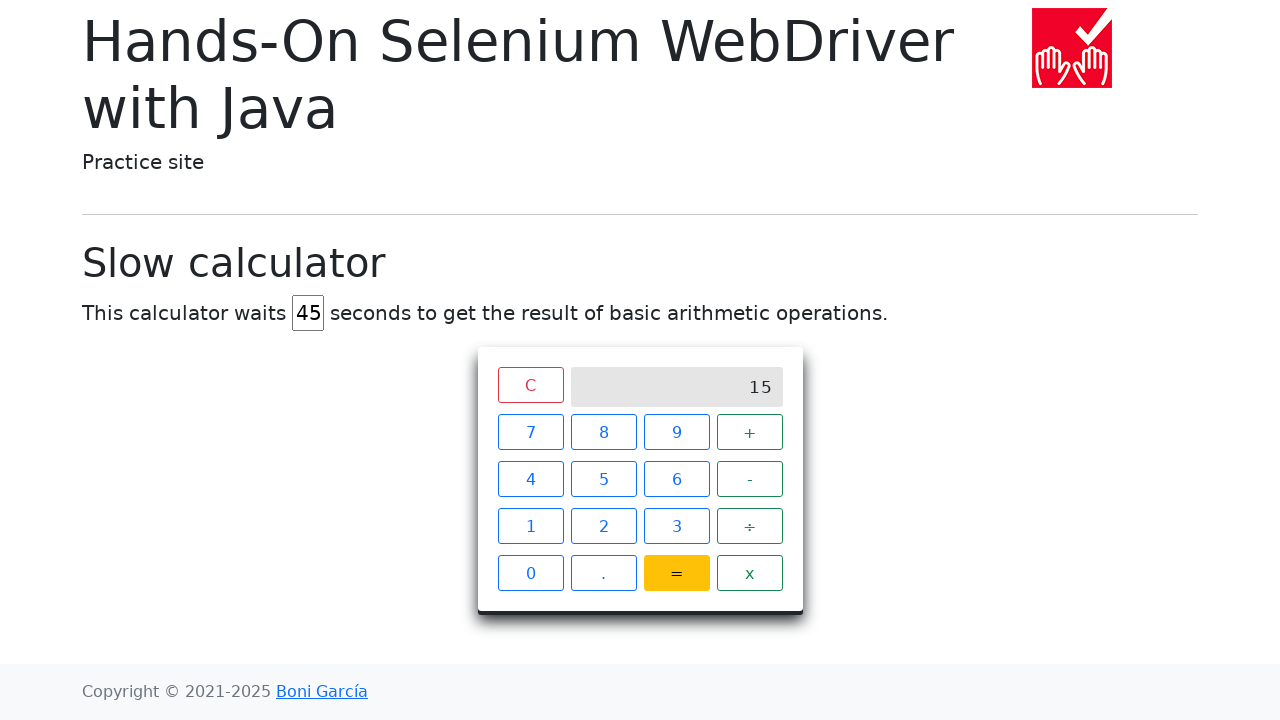